Tests hovering over the registration link on the login page to verify hover interaction works correctly.

Starting URL: https://nikita-filonov.github.io/qa-automation-engineer-ui-course/#/auth/login

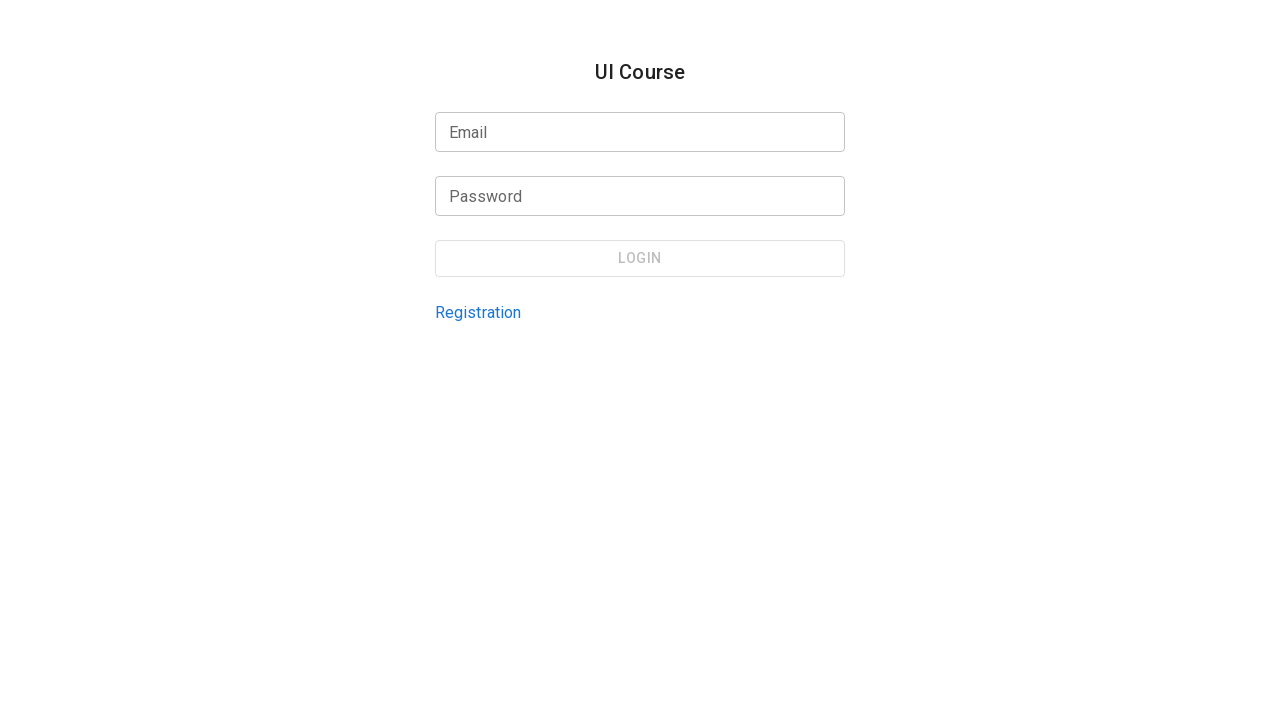

Located registration link by test ID 'login-page-registration-link'
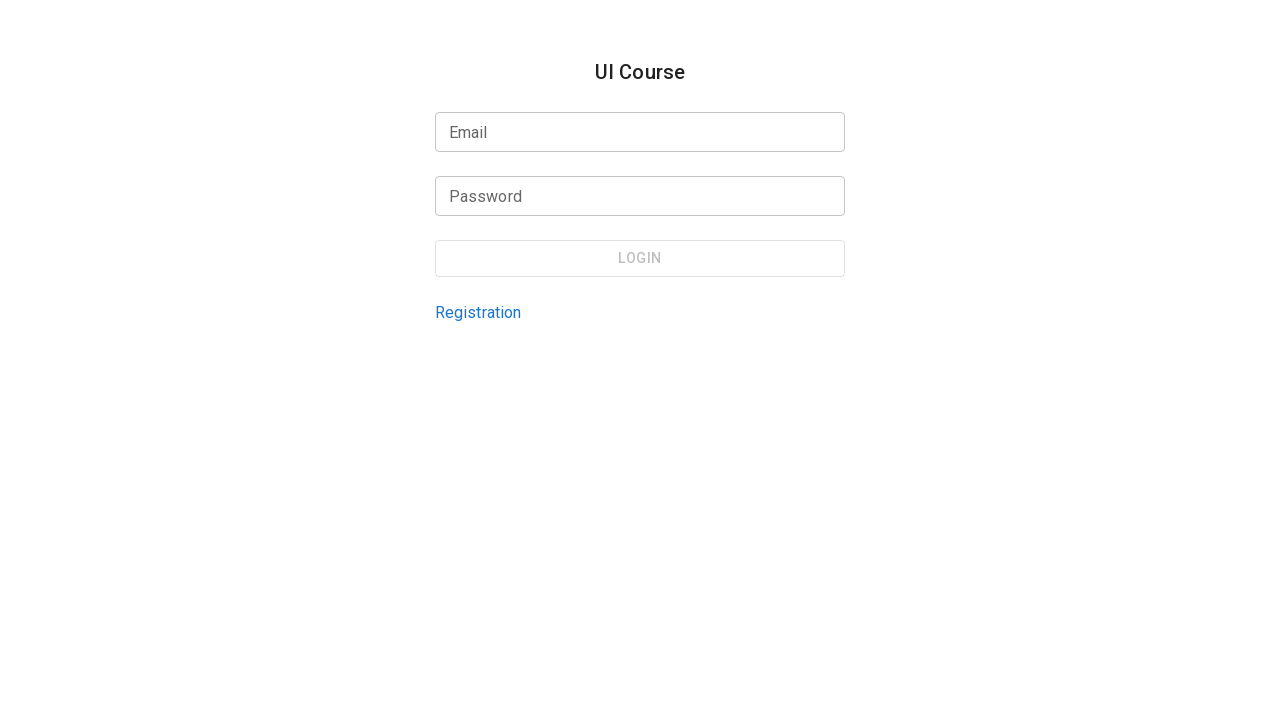

Hovered over the registration link at (478, 312) on internal:testid=[data-testid="login-page-registration-link"s]
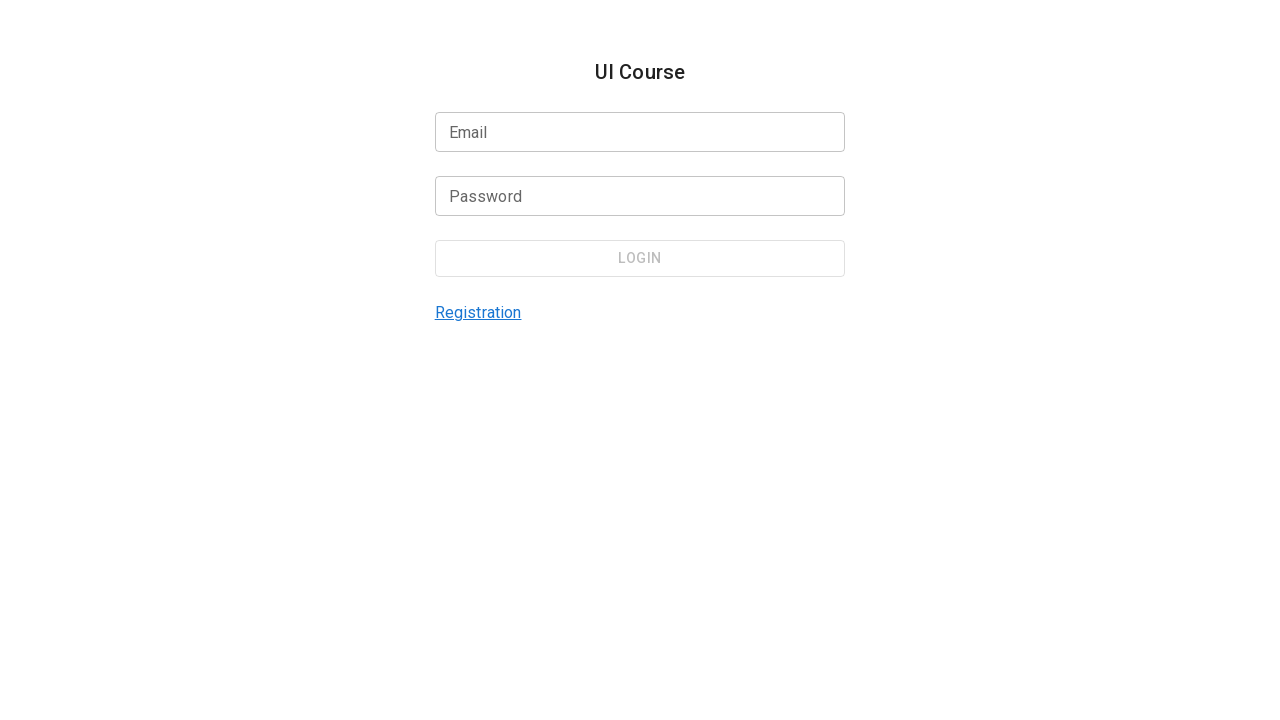

Waited 1000ms for hover effects to become visible
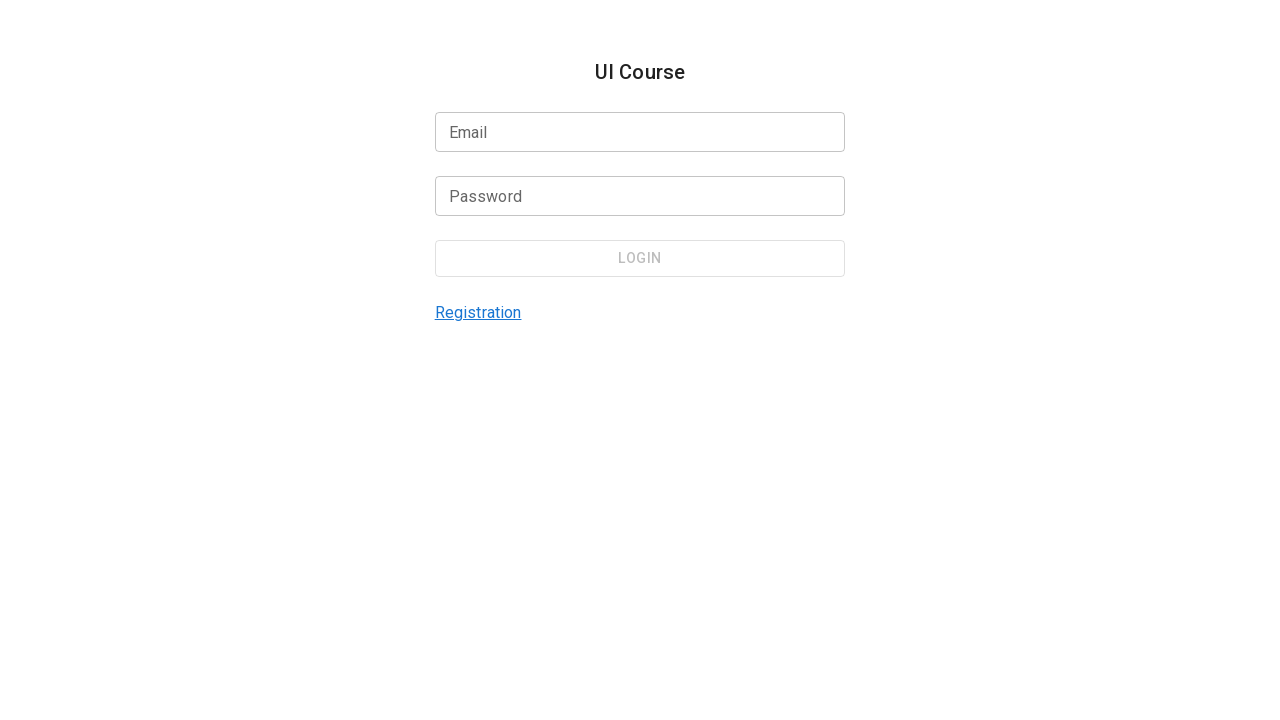

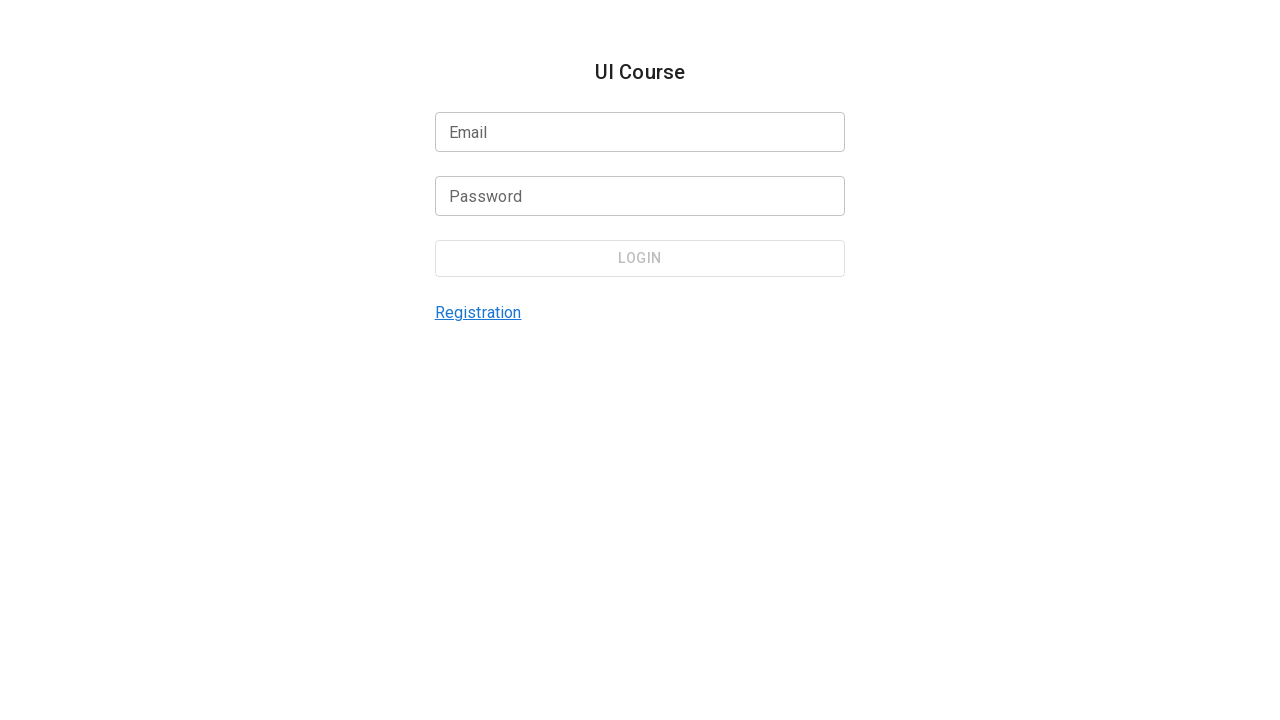